Tests editable/searchable dropdown functionality by selecting countries from a search dropdown and verifying the selections are displayed correctly.

Starting URL: https://react.semantic-ui.com/maximize/dropdown-example-search-selection/

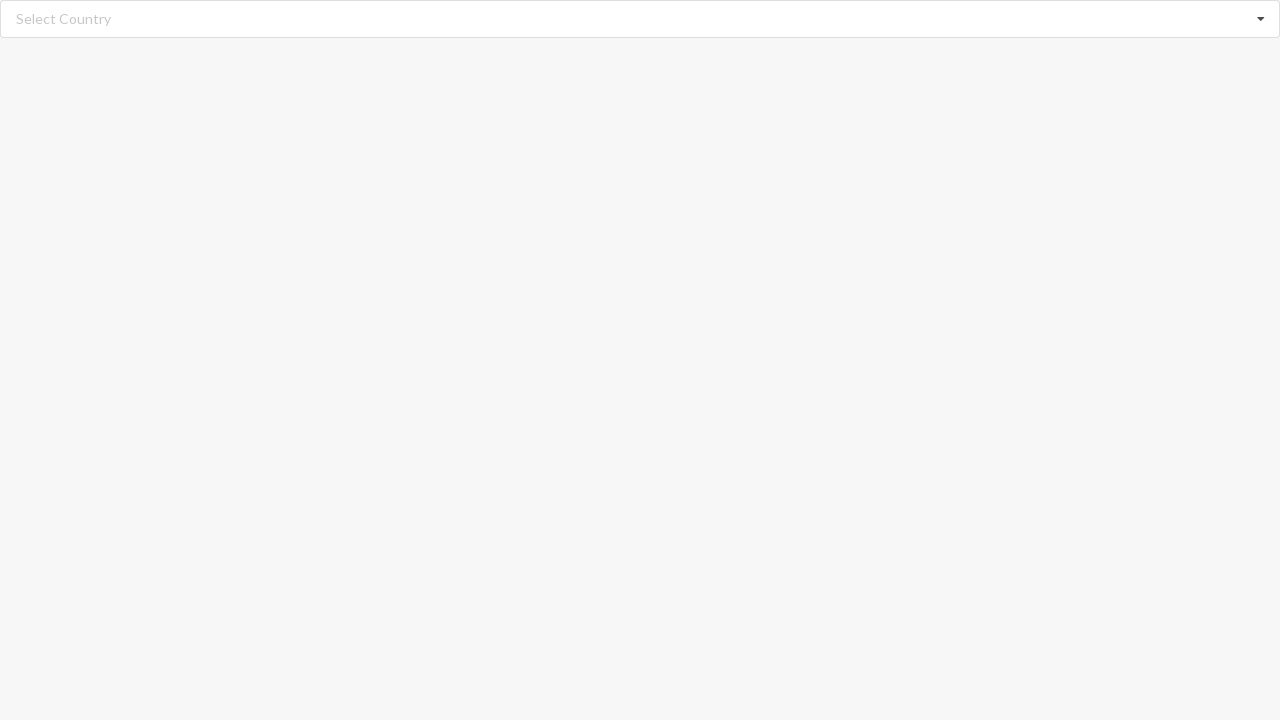

Clicked on search input to open dropdown at (641, 19) on input.search
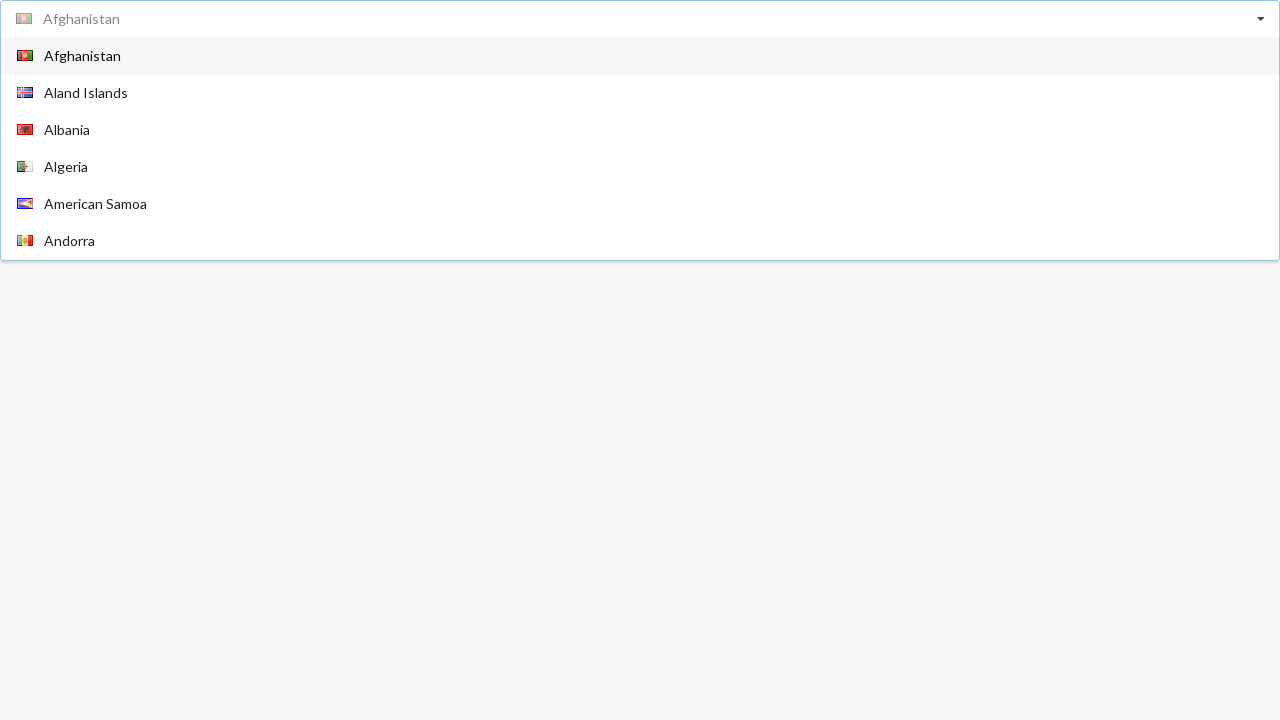

Waited for dropdown items to appear
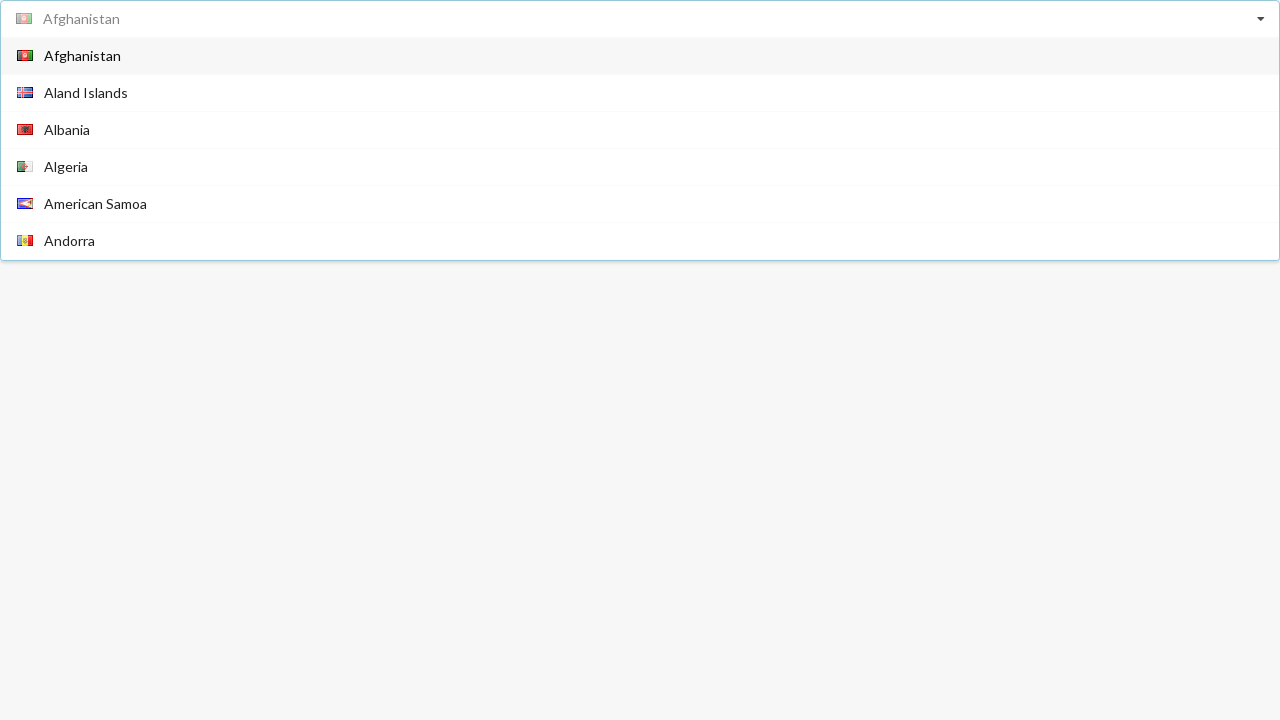

Selected Angola from dropdown at (66, 148) on div.item span:has-text('Angola')
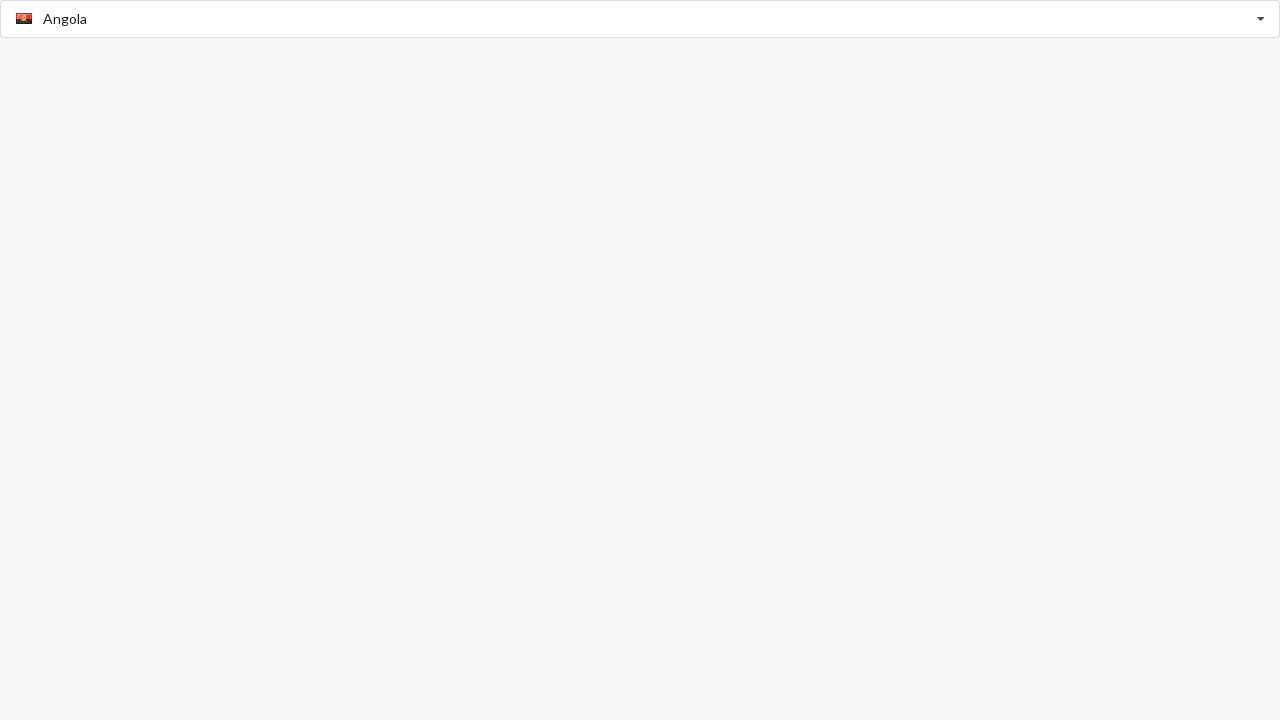

Reloaded page after selecting Angola
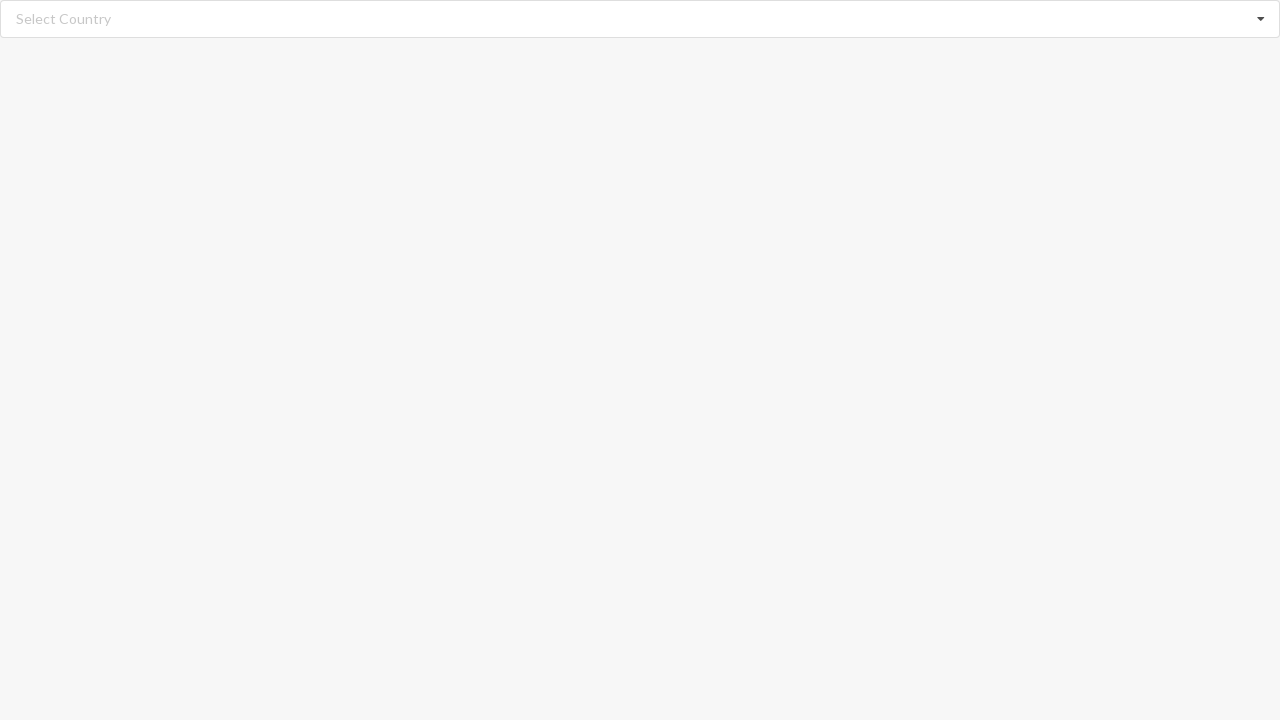

Typed 'Argentina' in search field on input.search
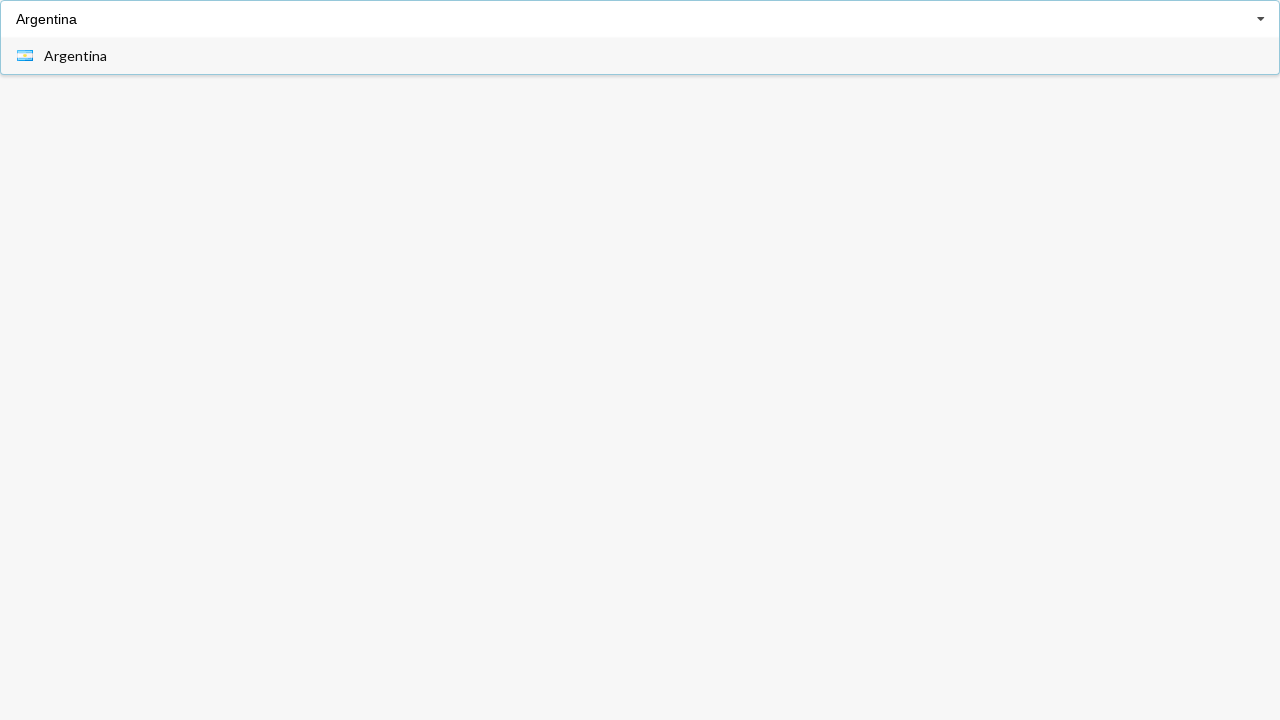

Waited for filtered dropdown items to appear
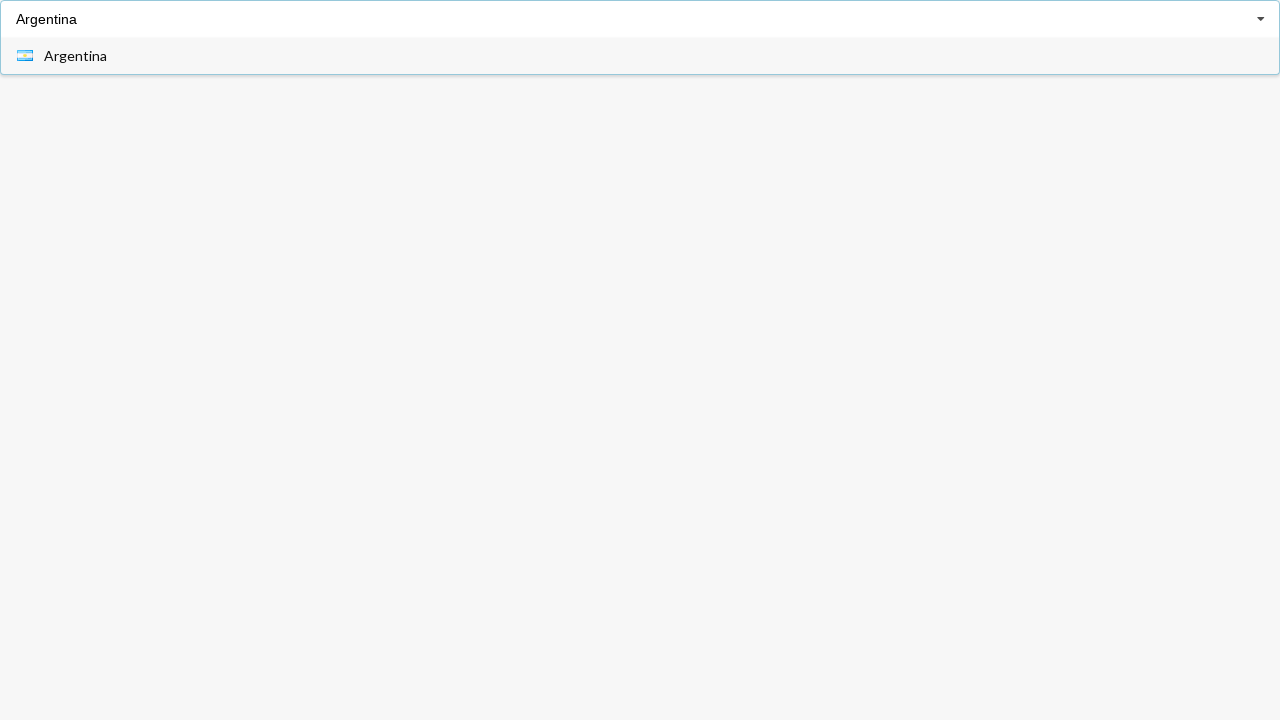

Selected Argentina from dropdown at (76, 56) on div.item span:has-text('Argentina')
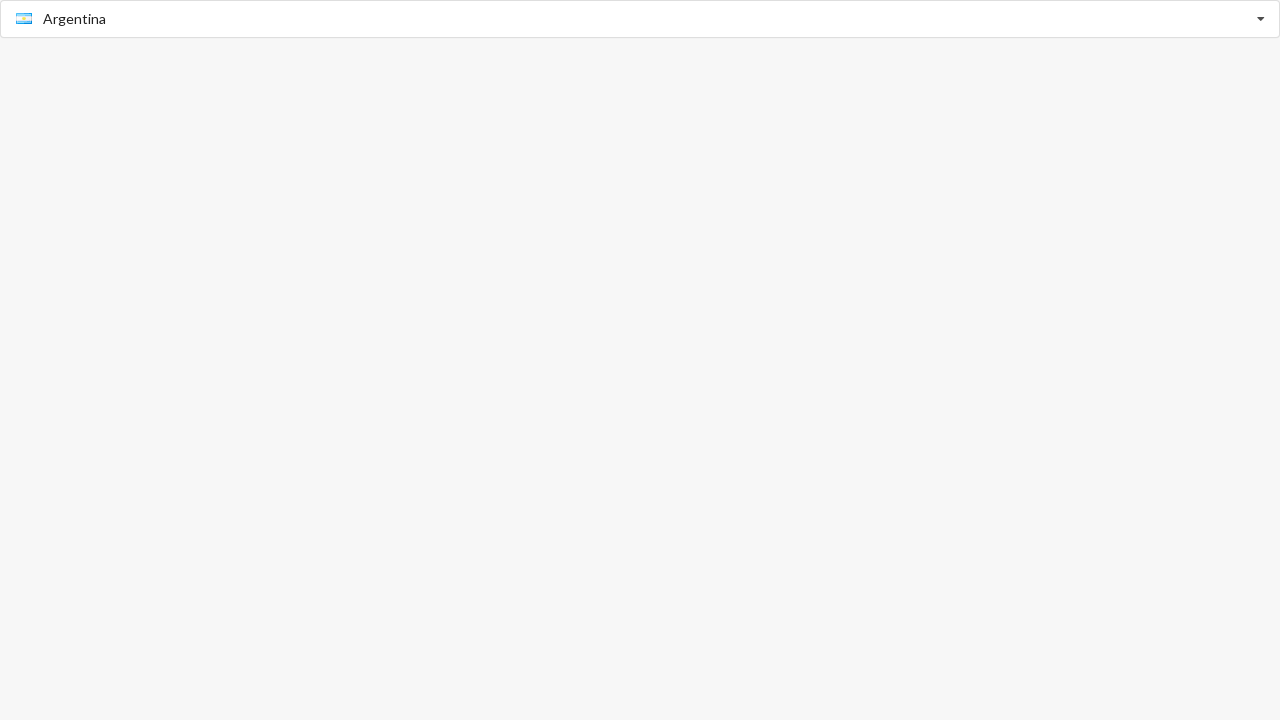

Reloaded page after selecting Argentina
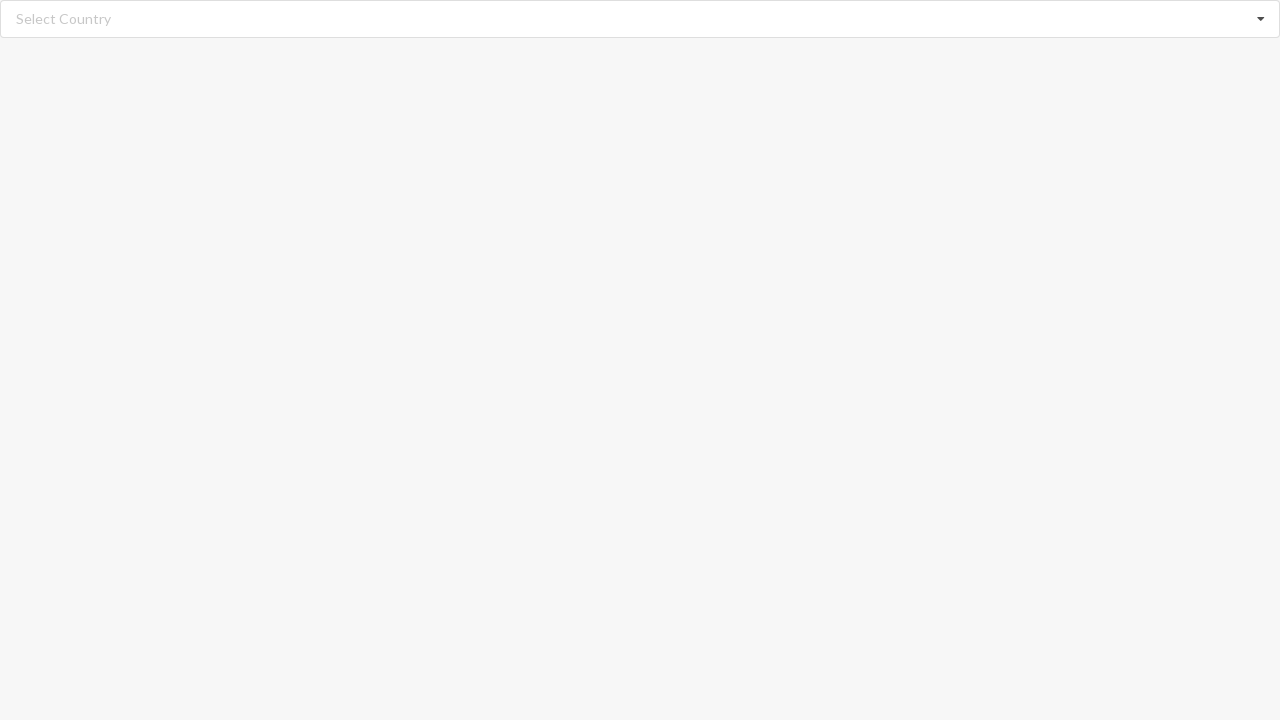

Clicked on search input to open dropdown at (641, 19) on input.search
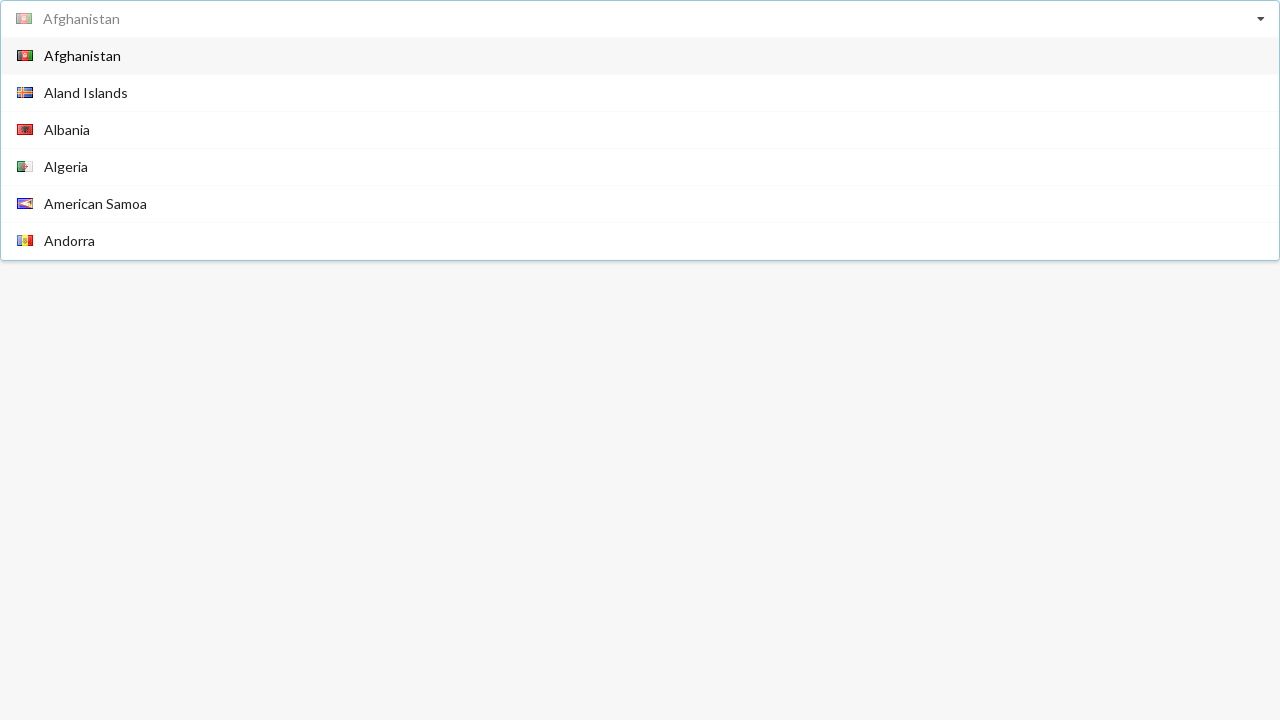

Waited for dropdown items to appear
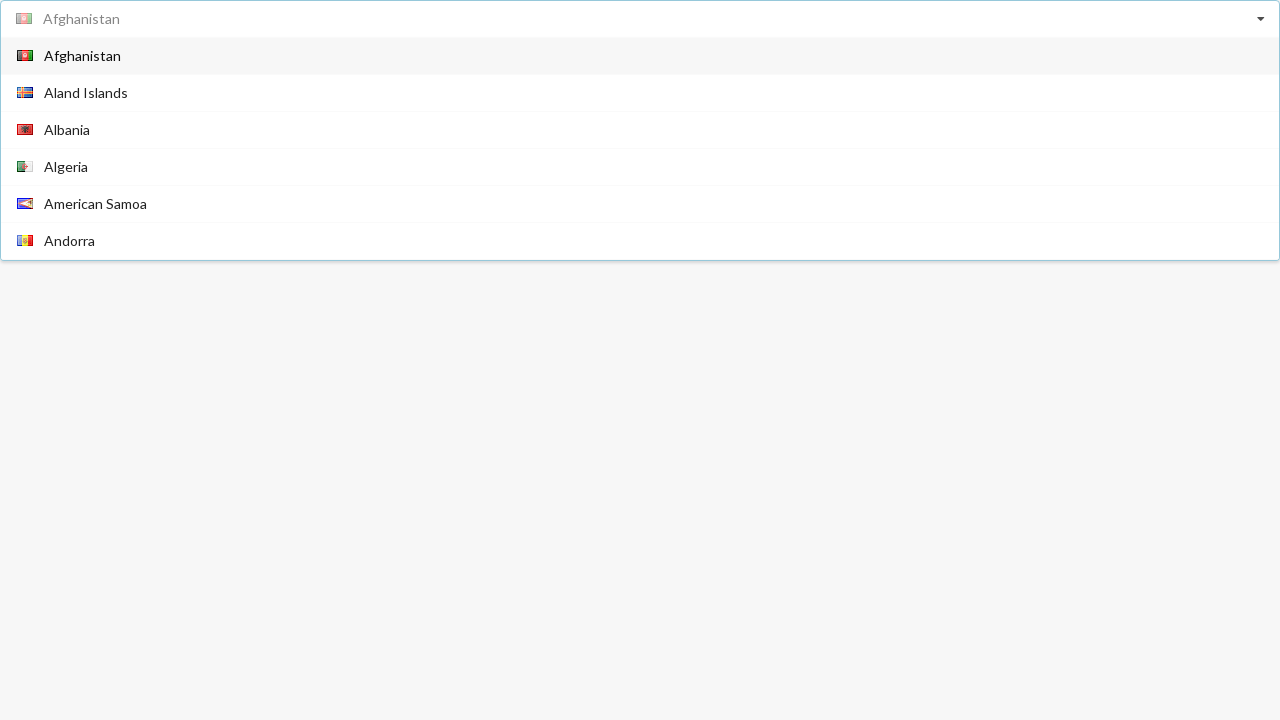

Selected Belarus from dropdown at (68, 148) on div.item span:has-text('Belarus')
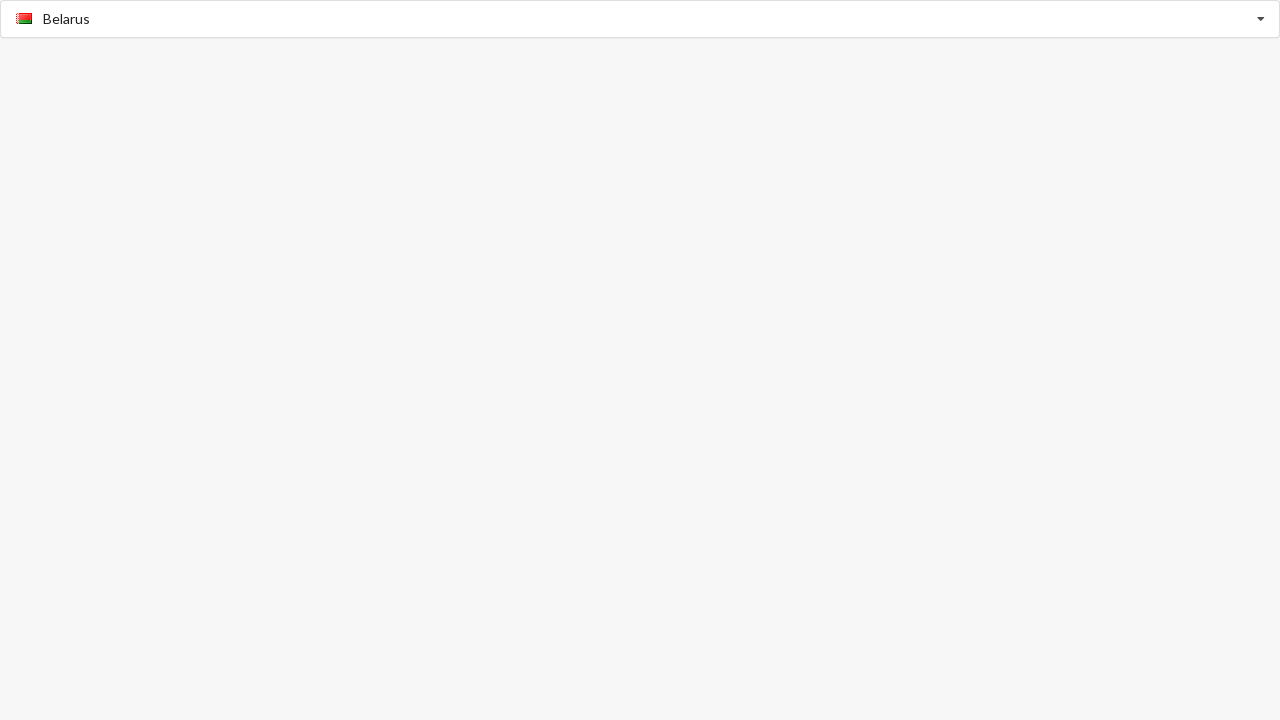

Reloaded page after selecting Belarus
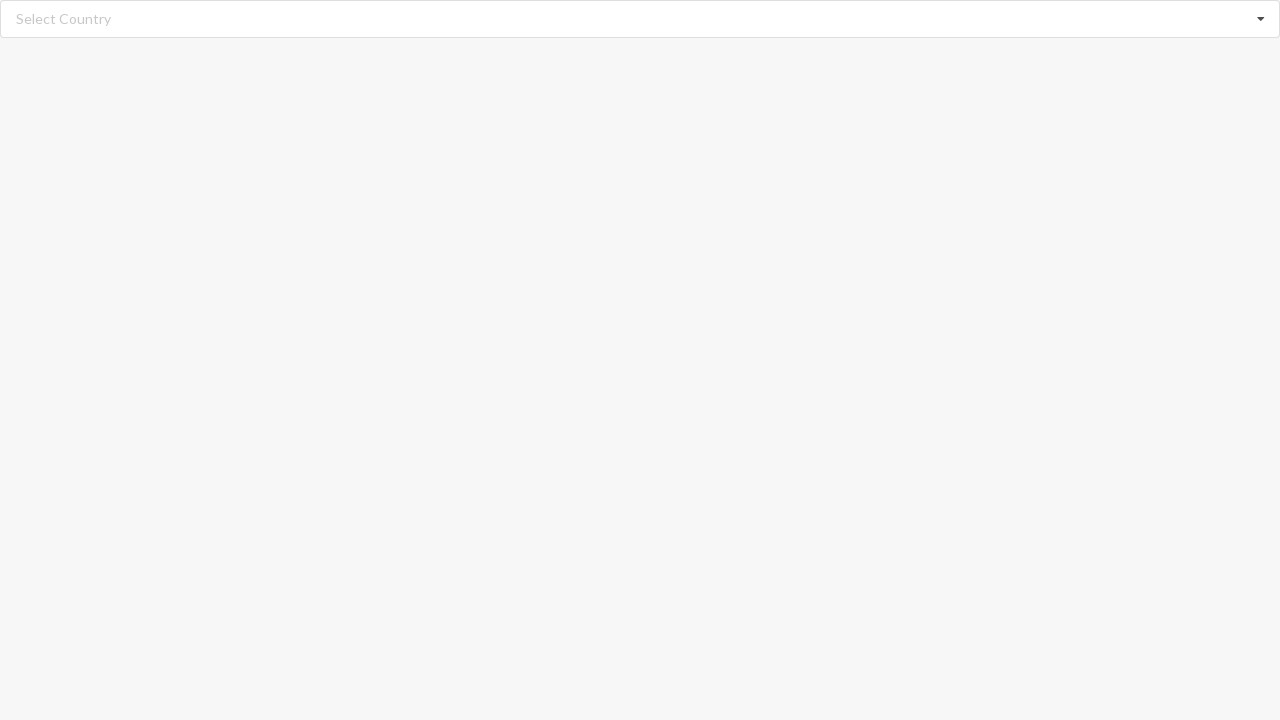

Typed 'Bangladesh' in search field on input.search
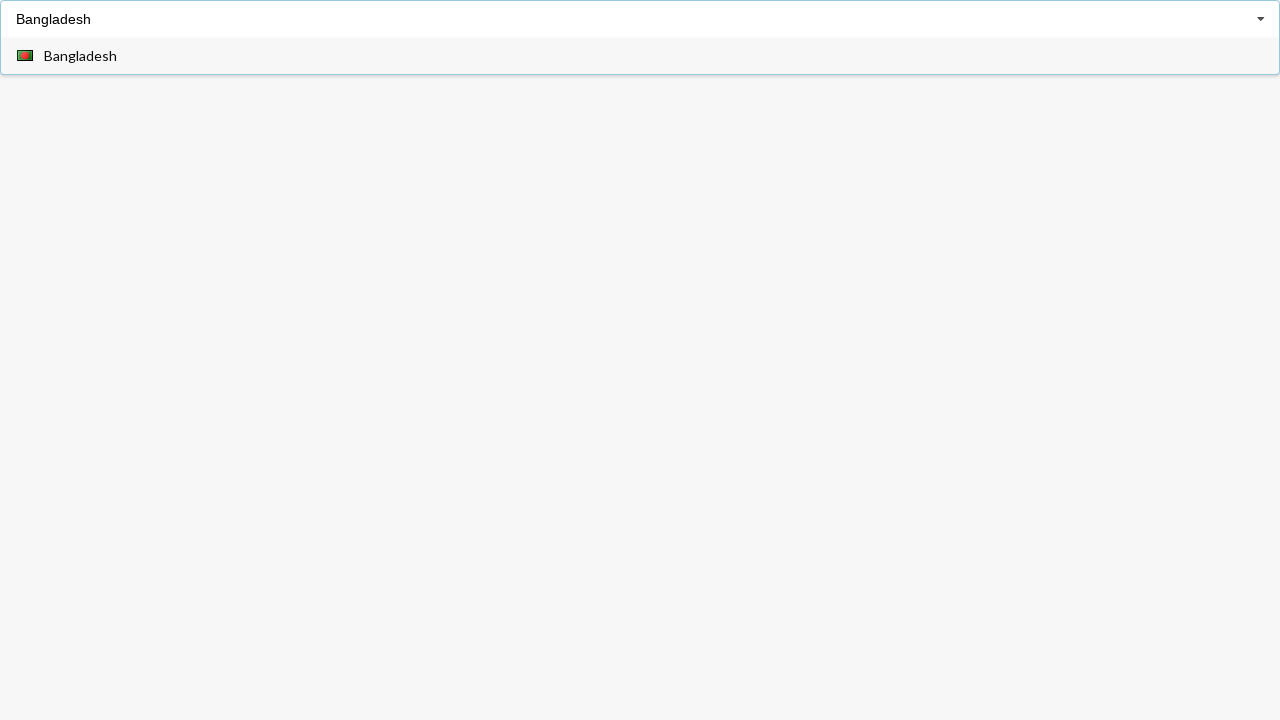

Waited for filtered dropdown items to appear
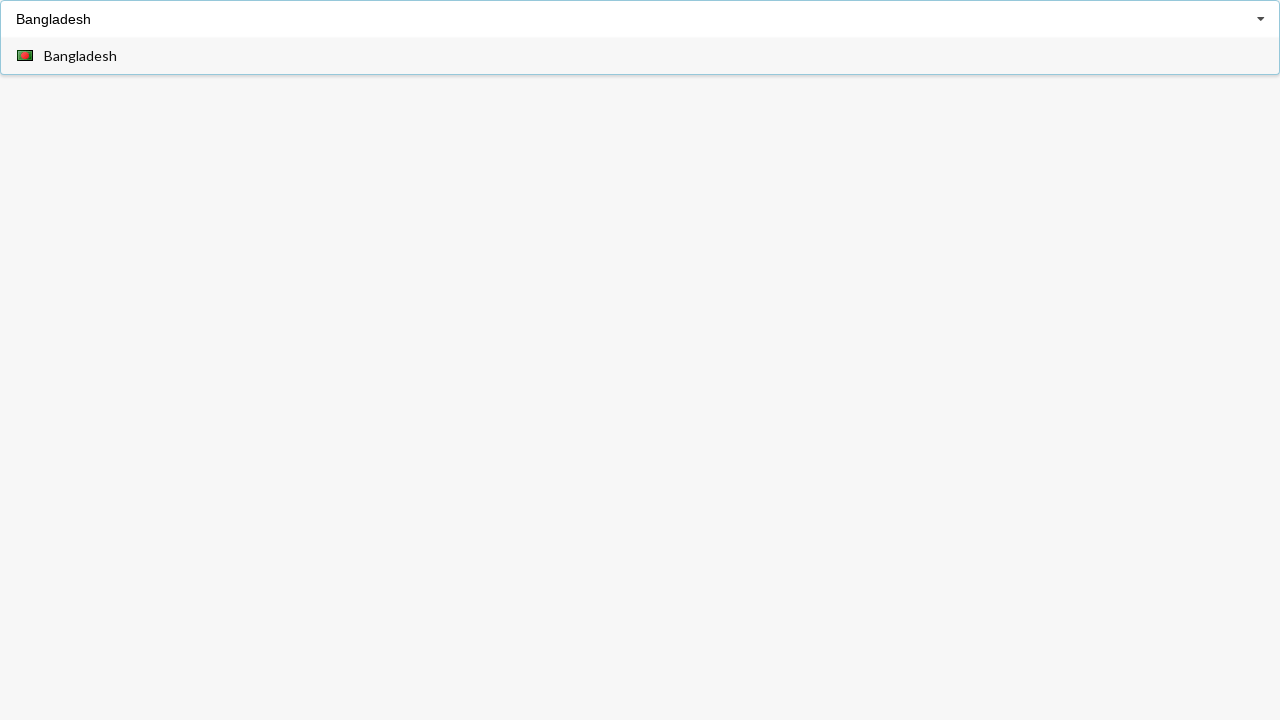

Selected Bangladesh from dropdown at (80, 56) on div.item span:has-text('Bangladesh')
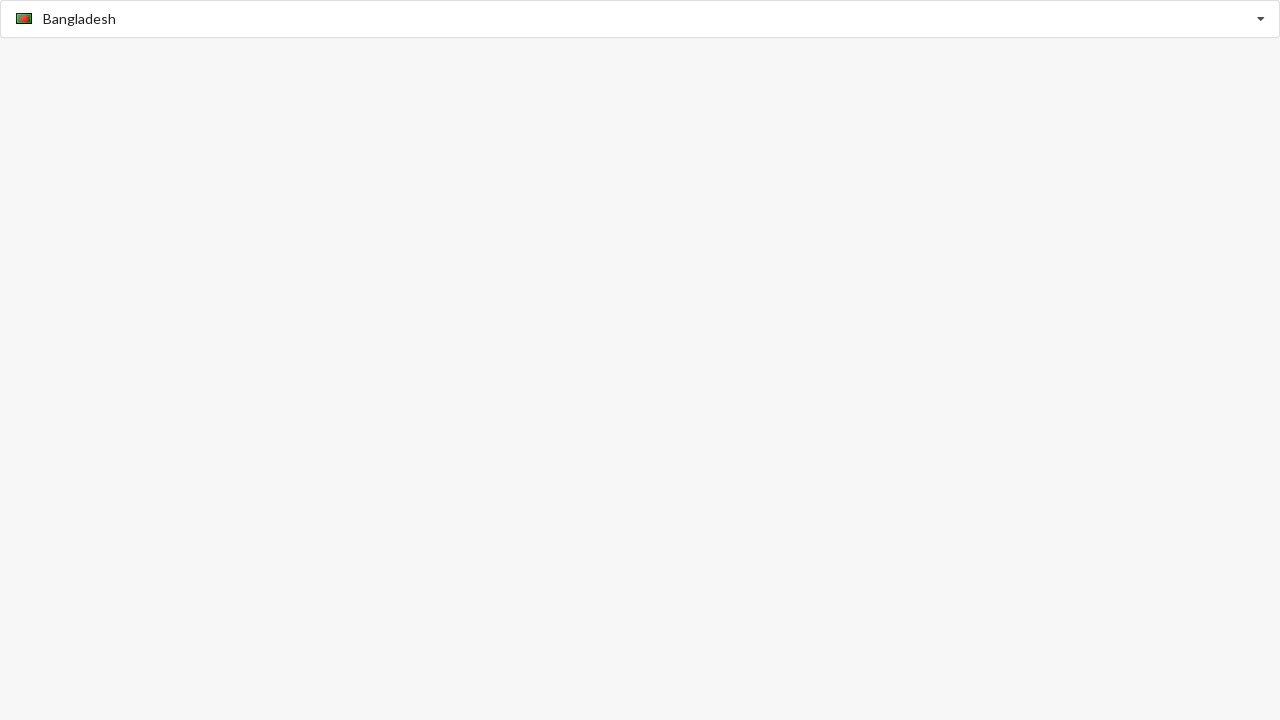

Reloaded page after selecting Bangladesh
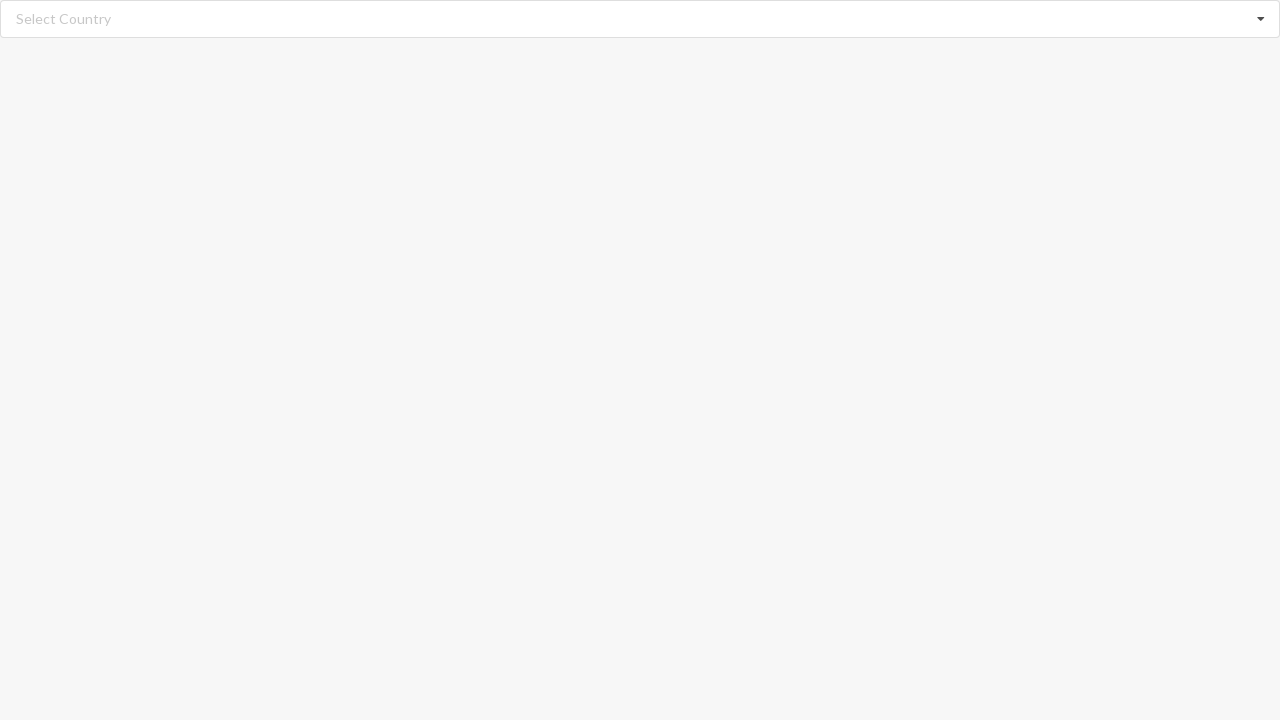

Typed 'Andorra' in search field on input.search
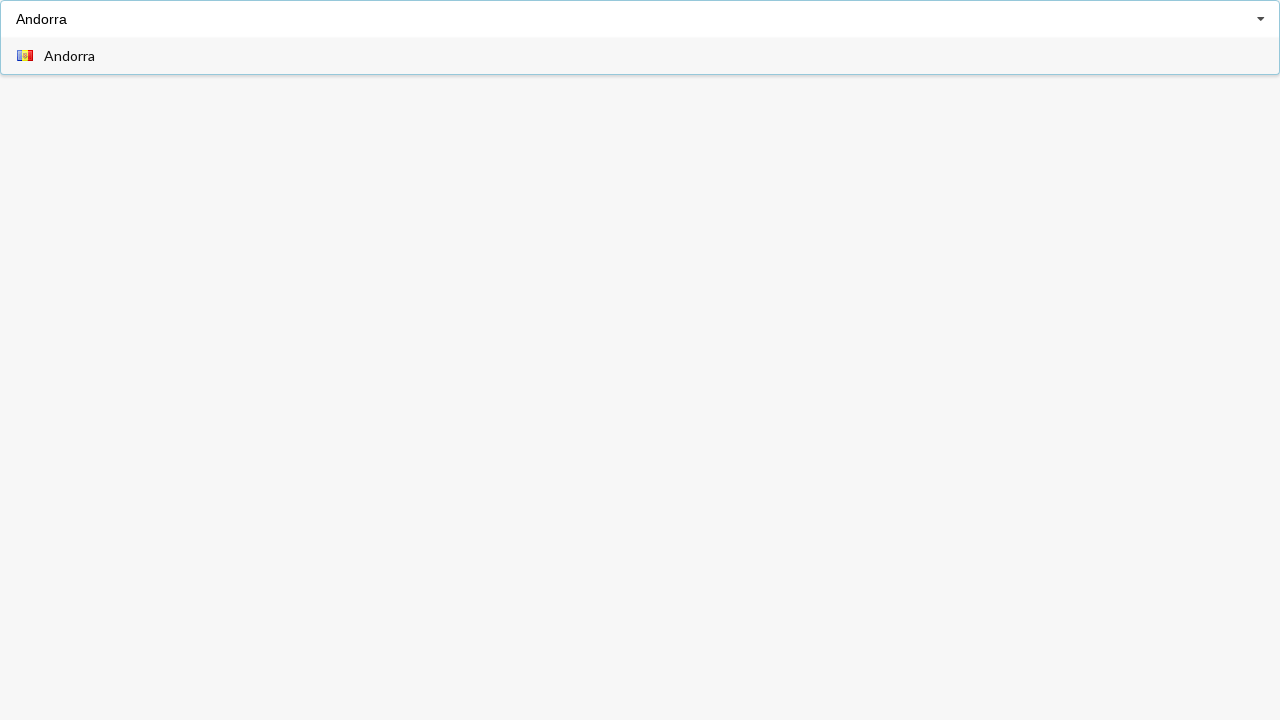

Waited for filtered dropdown items to appear
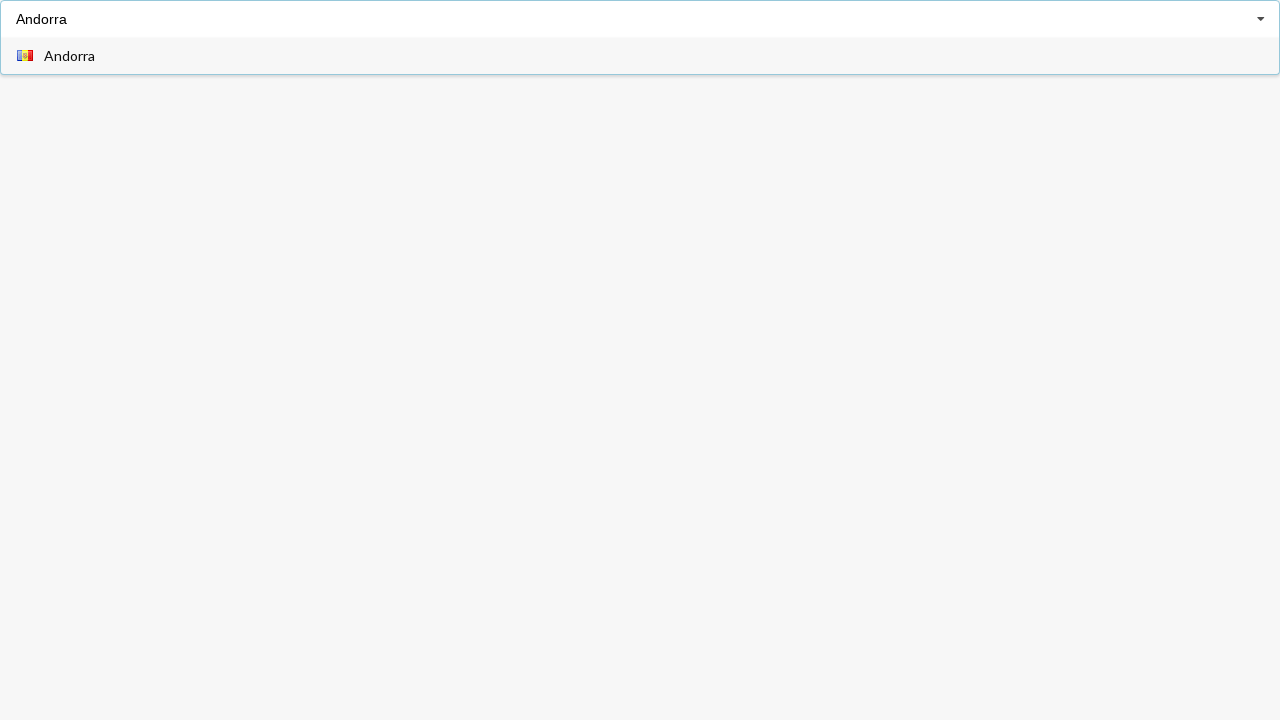

Selected Andorra from dropdown at (70, 56) on div.item span:has-text('Andorra')
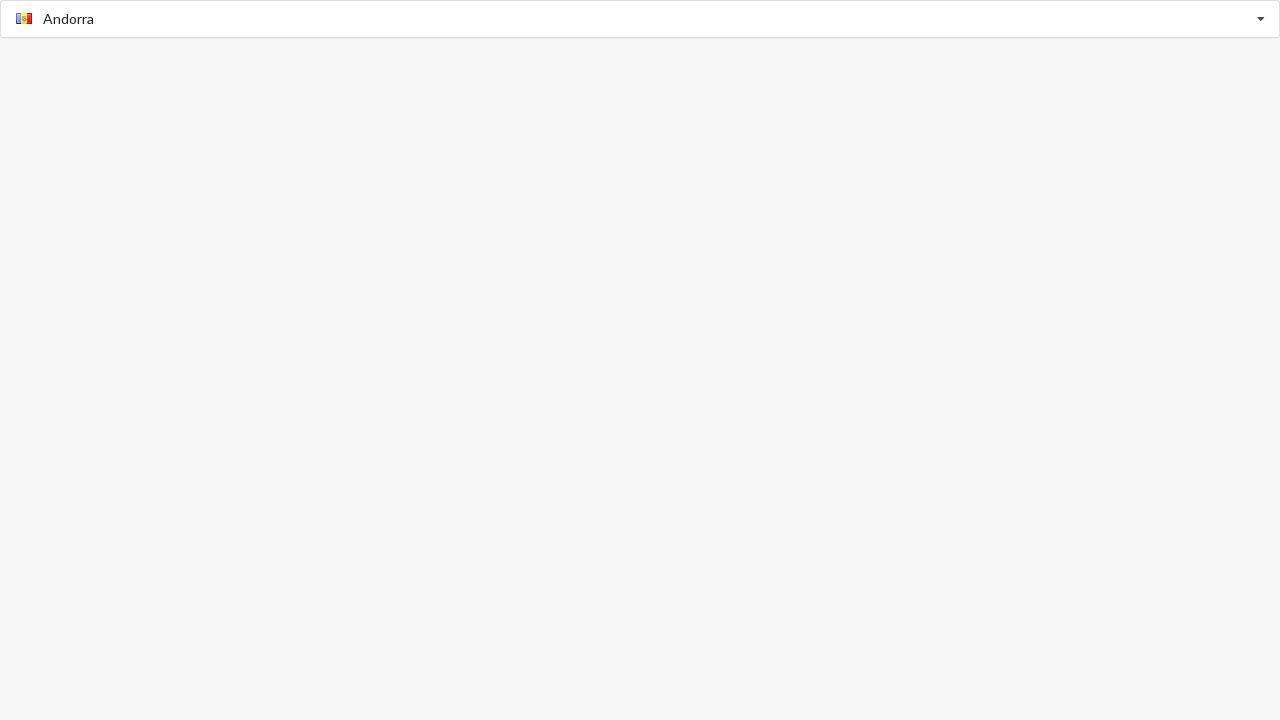

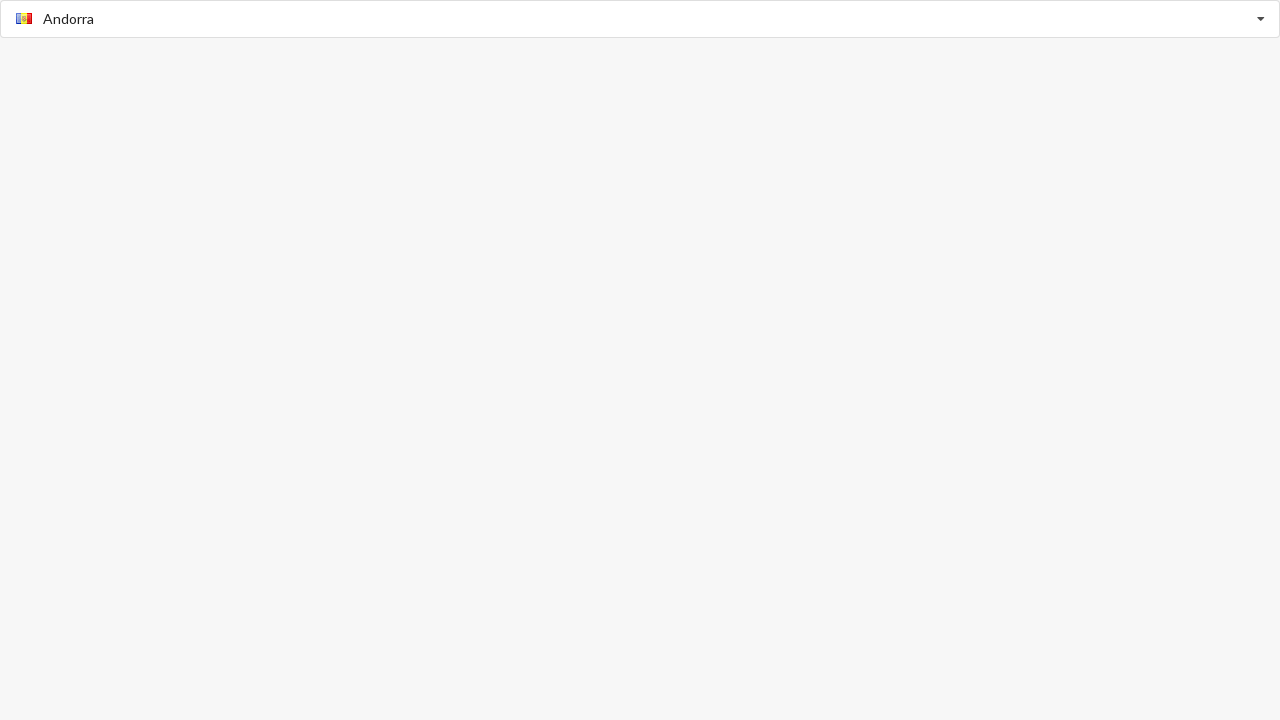